Tests the search functionality by navigating to the search page, entering a programming language name, and verifying that search results contain the searched term

Starting URL: https://www.99-bottles-of-beer.net/

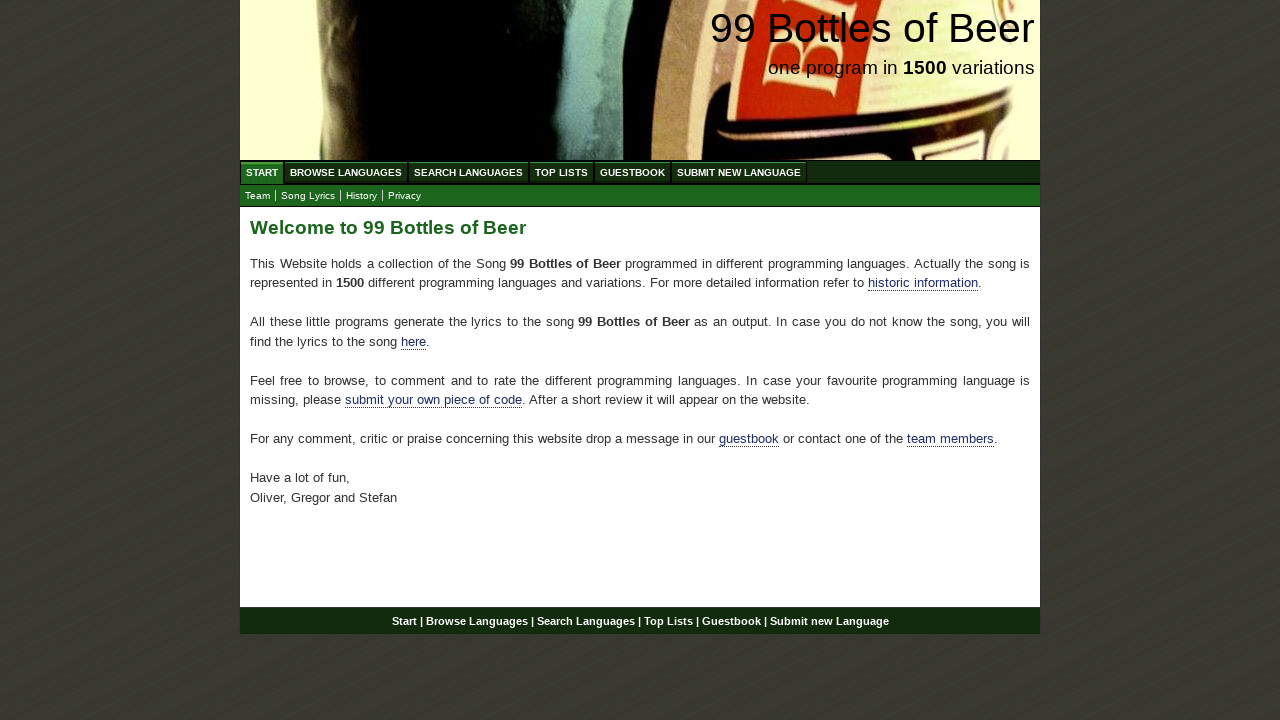

Clicked on Search Languages menu at (468, 172) on xpath=//ul[@id='menu']/li/a[@href='/search.html']
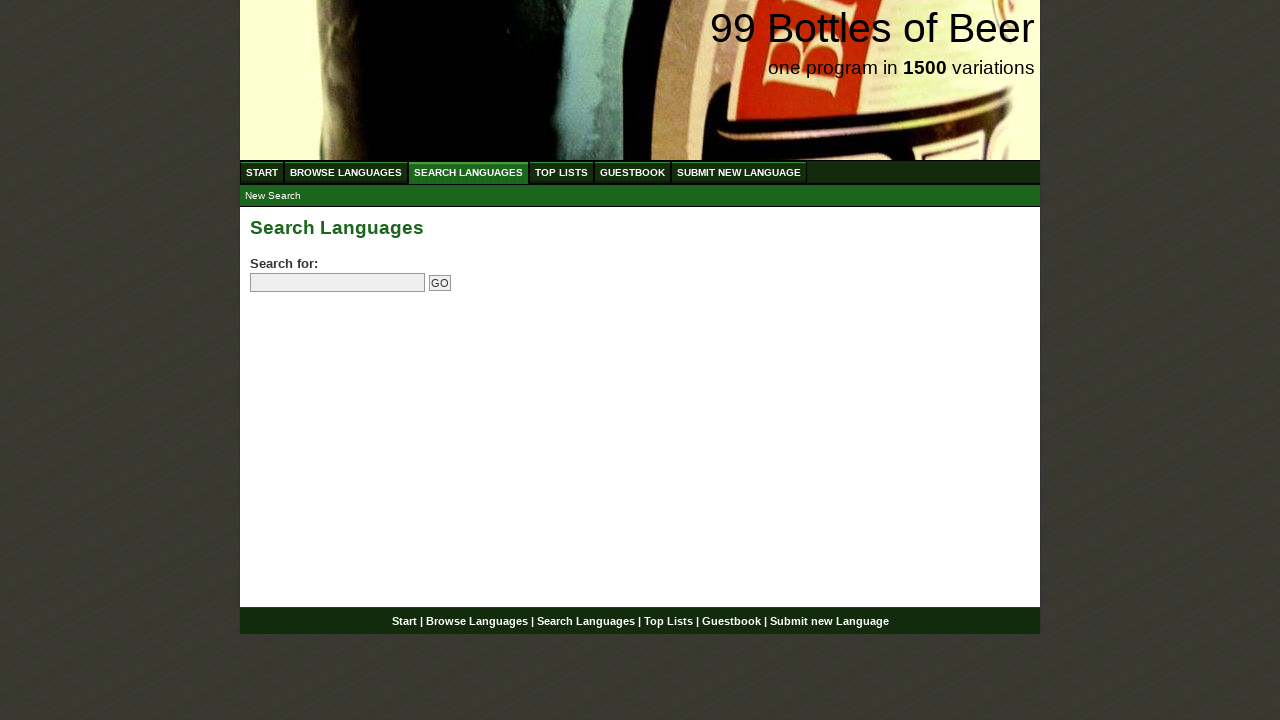

Clicked on search field at (338, 283) on input[name='search']
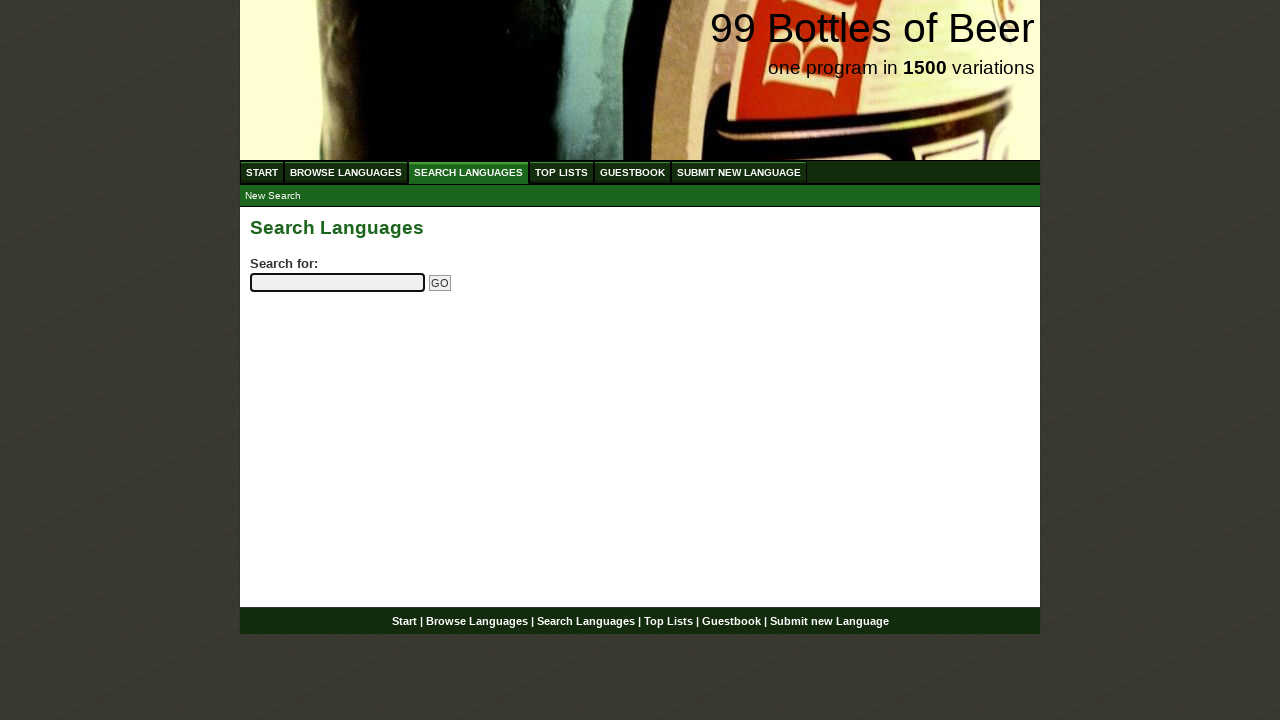

Filled search field with 'python' on input[name='search']
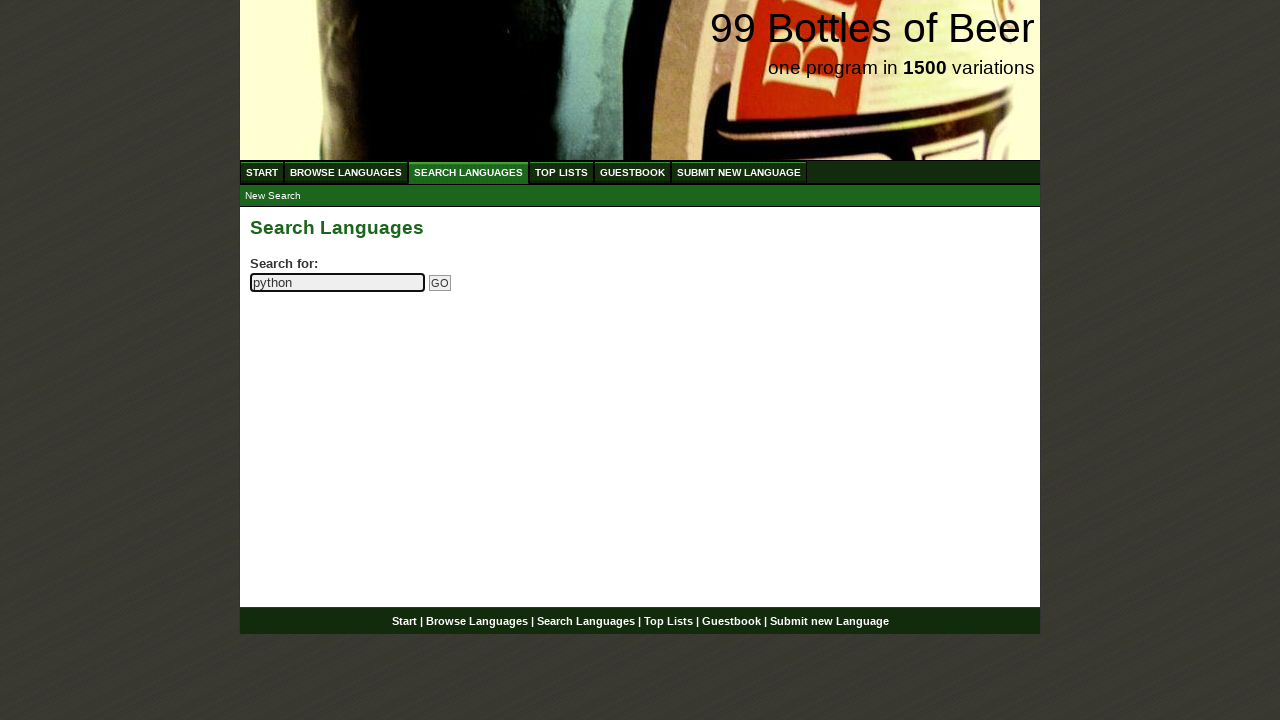

Clicked Go button to submit search at (440, 283) on input[name='submitsearch']
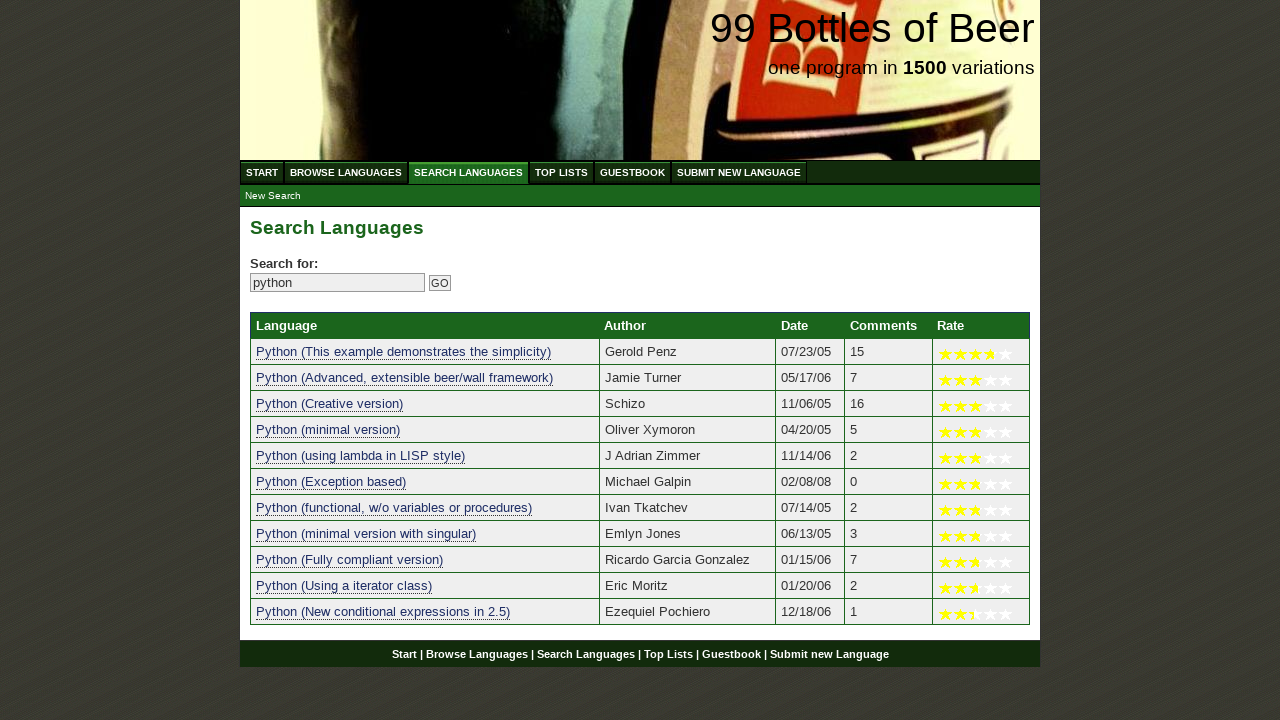

Search results loaded successfully
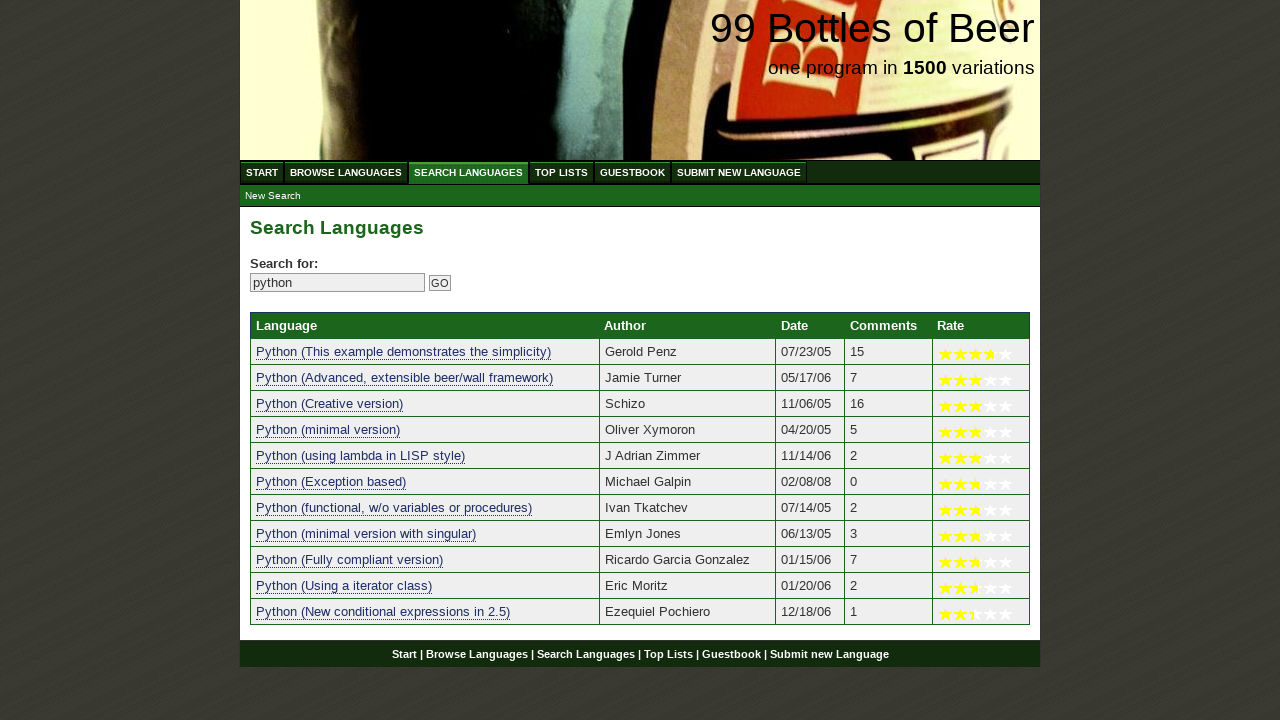

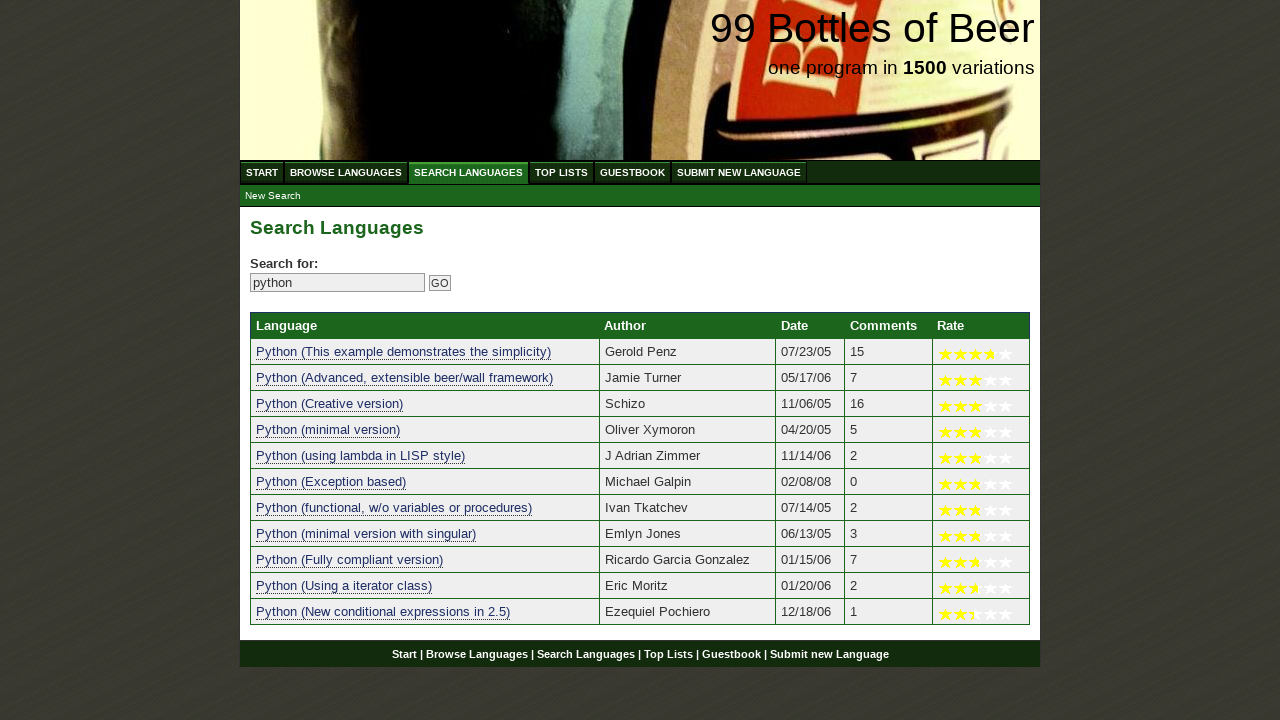